Navigates to the Demoblaze store website and verifies that the page title is "STORE"

Starting URL: https://www.demoblaze.com/

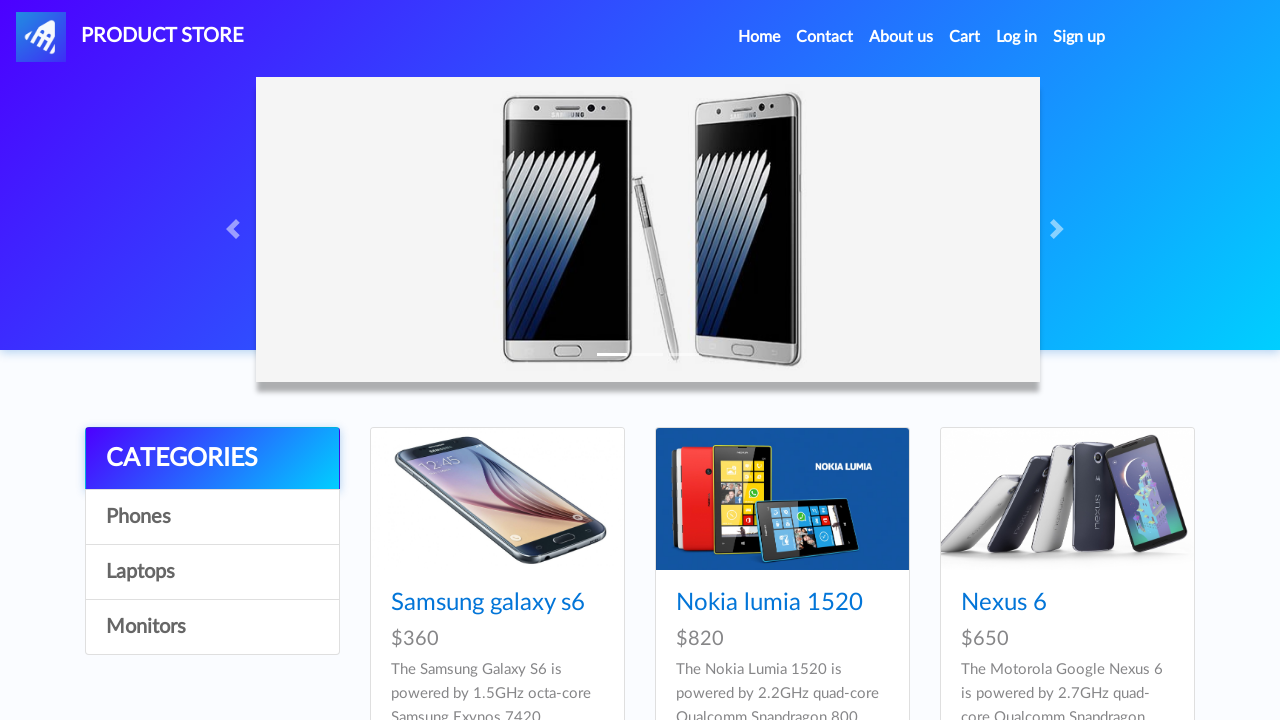

Retrieved page title
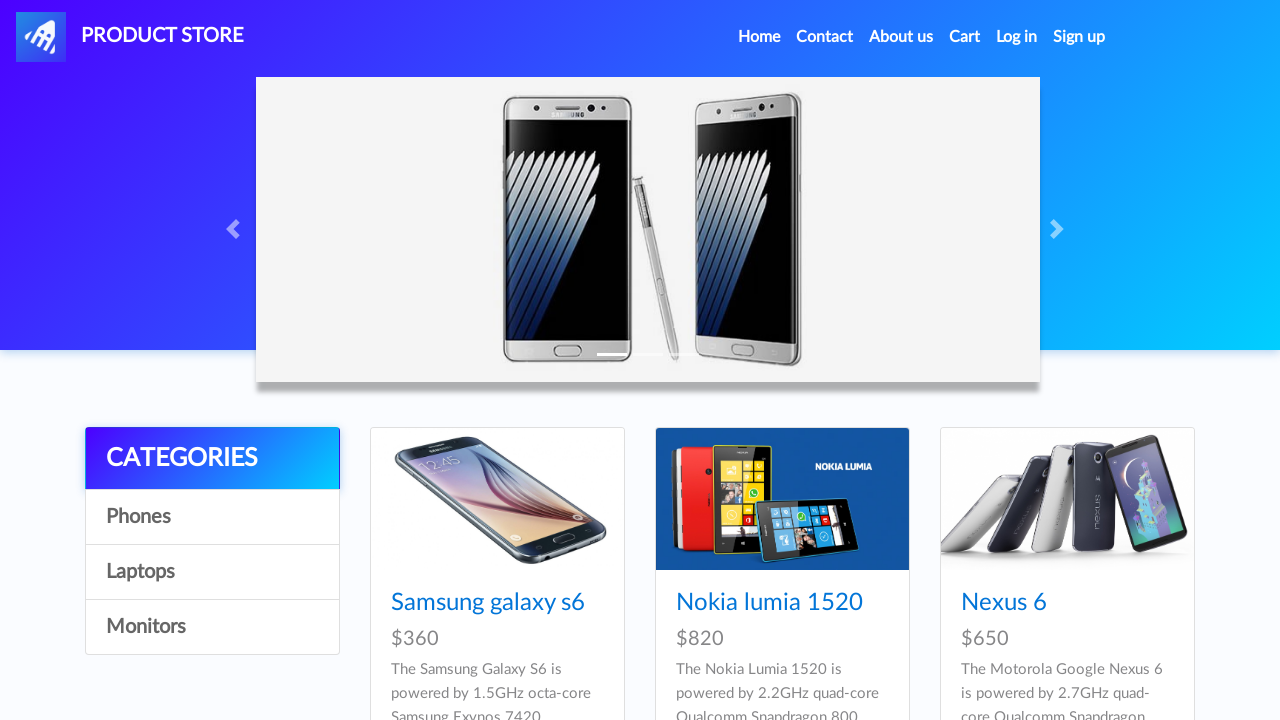

Verified page title is 'STORE'
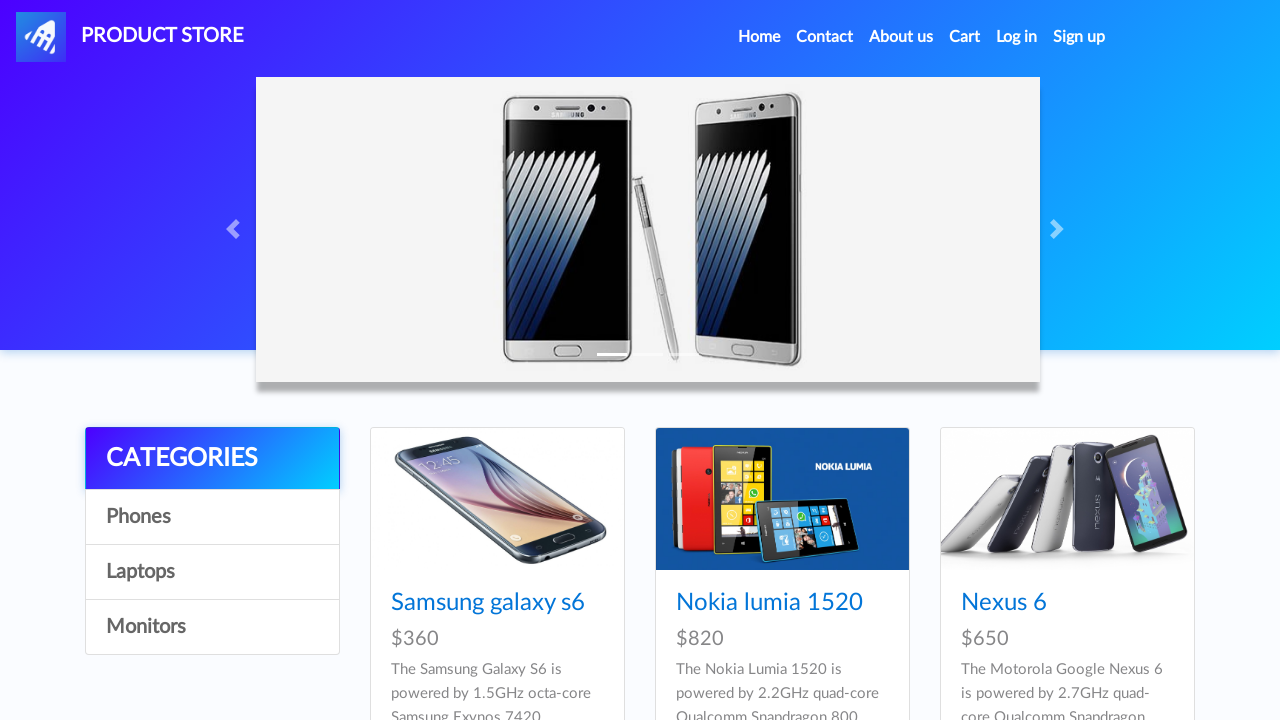

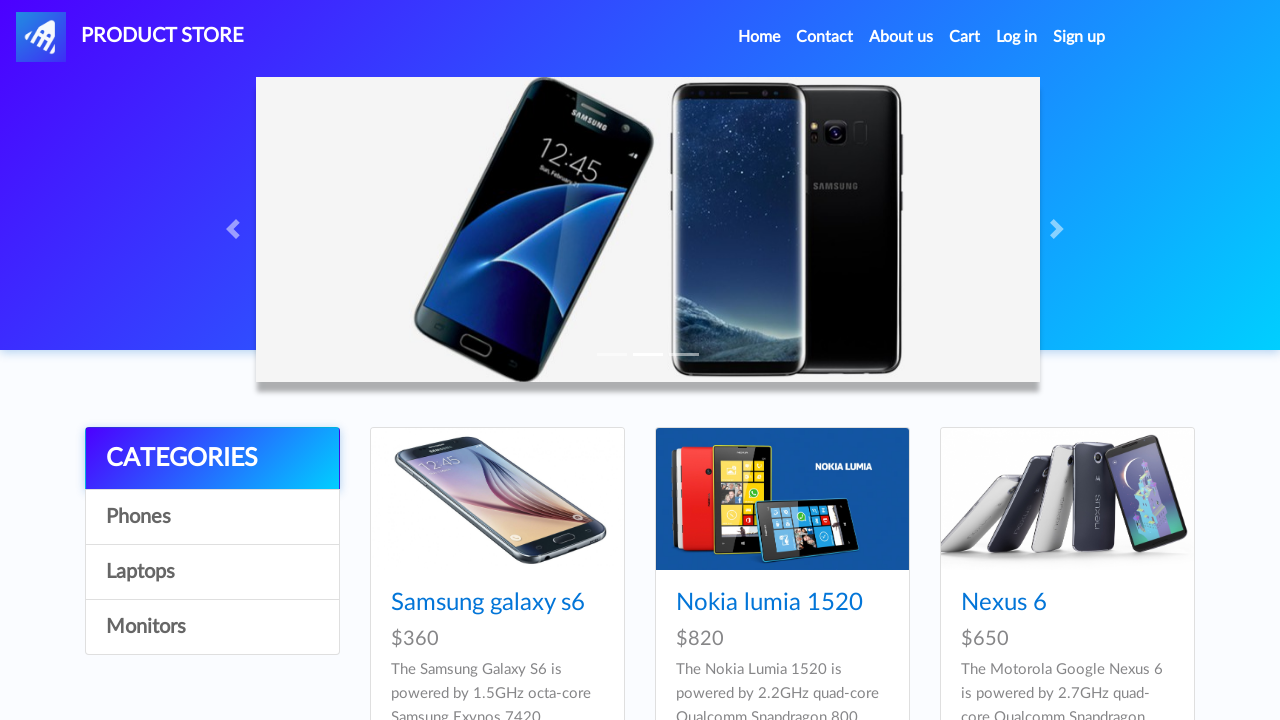